Tests signup form validation with invalid password (too short)

Starting URL: https://selenium-blog.herokuapp.com/

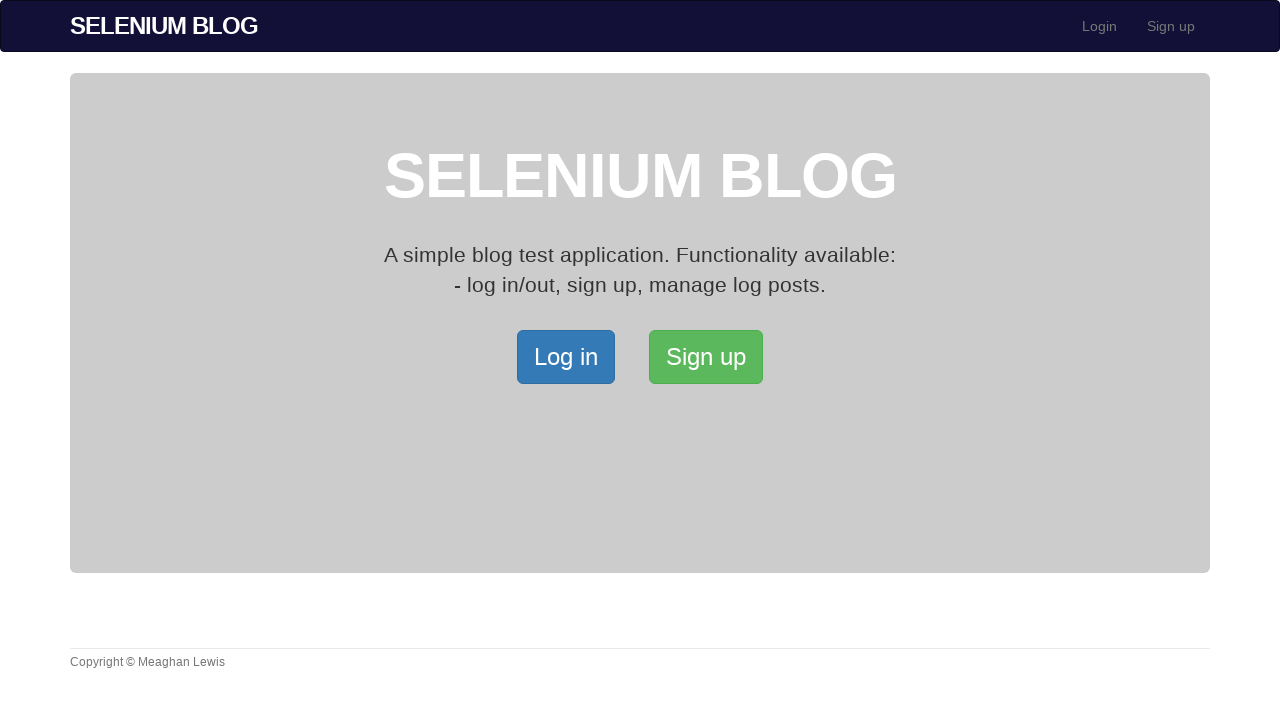

Clicked signup button in navbar at (1171, 26) on xpath=//*[@id="bs-example-navbar-collapse-1"]/ul/li[2]/a
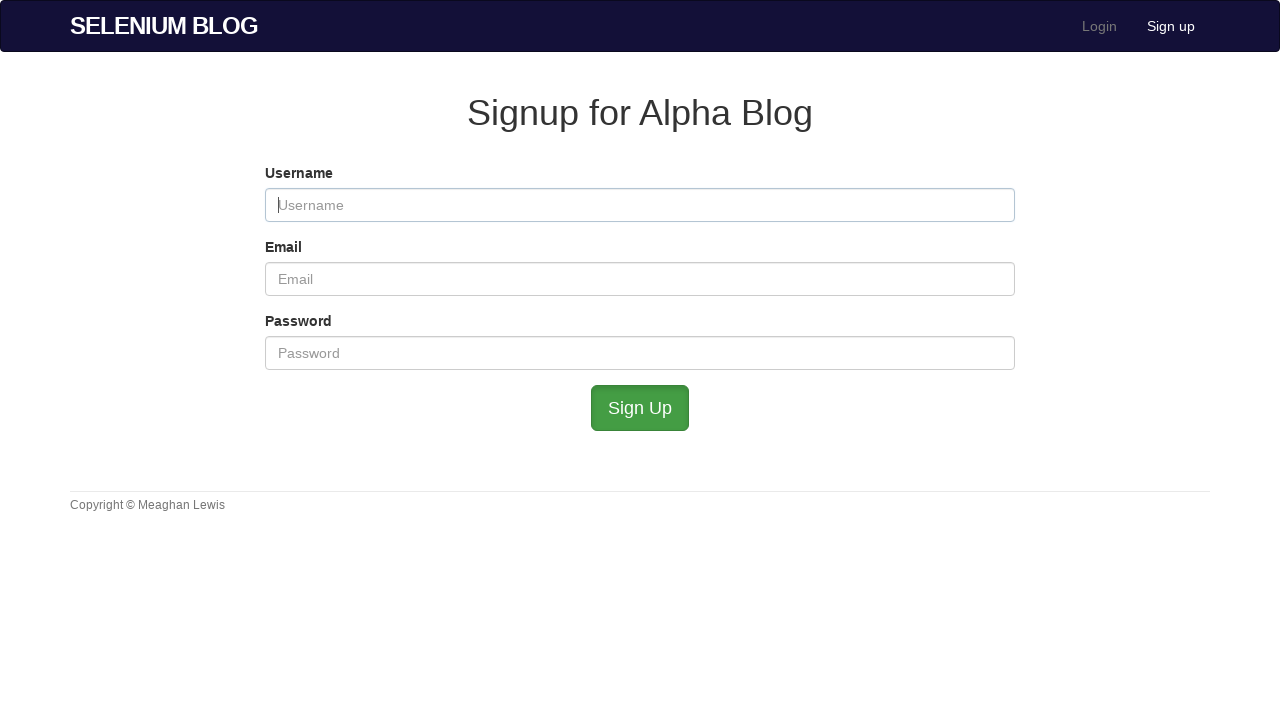

Filled username field with 'TestUser92' on #user_username
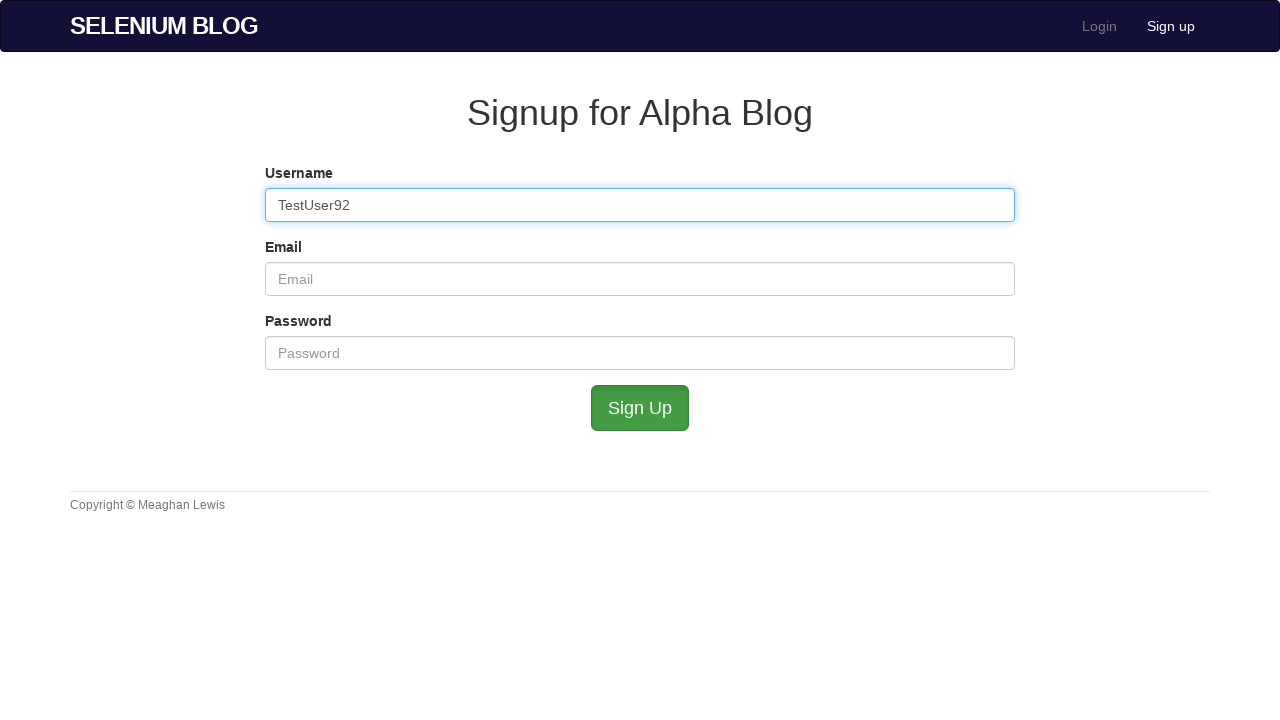

Filled email field with 'testuser92@mailinator.com' on #user_email
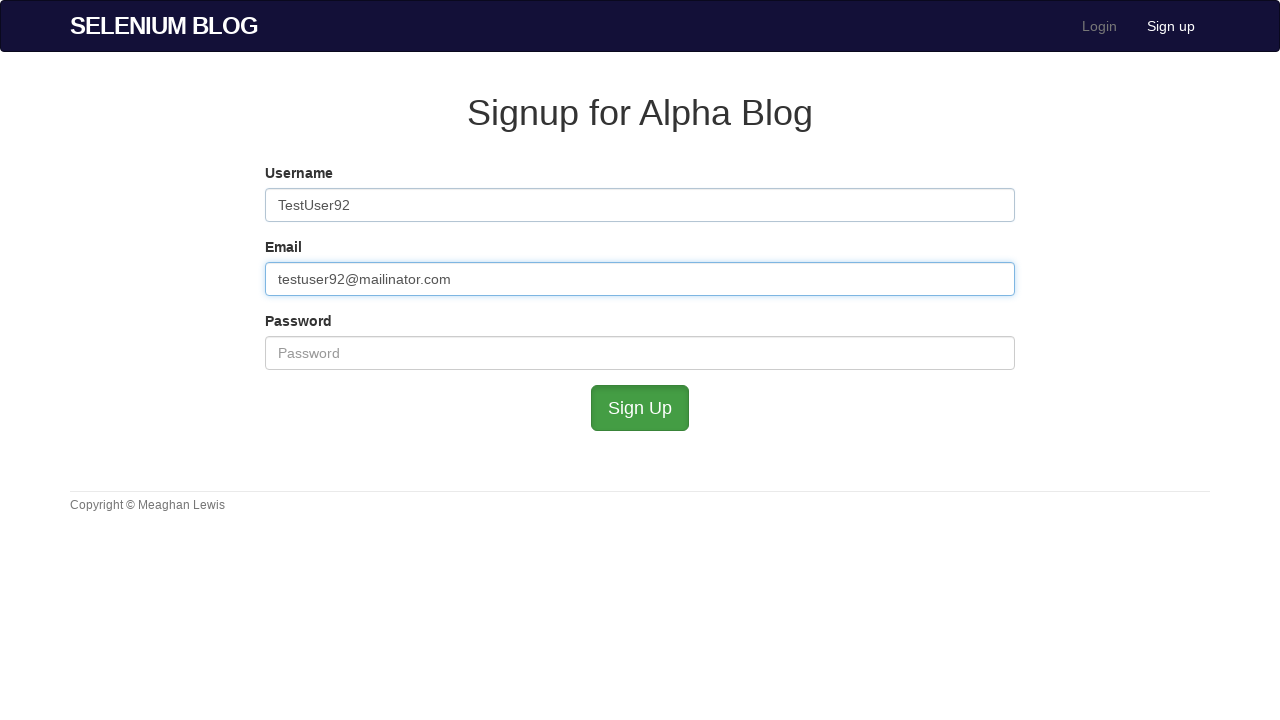

Filled password field with invalid value ' /' (only 2 characters) on #user_password
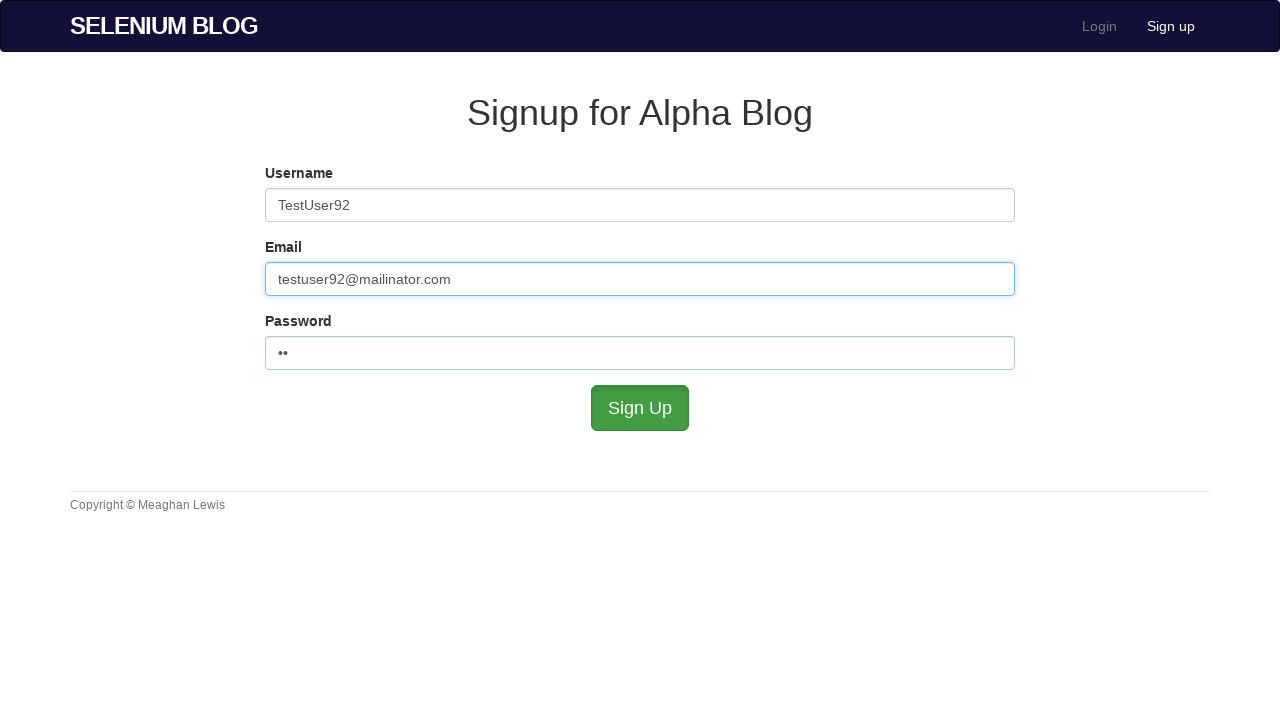

Clicked submit button to attempt signup with invalid password at (640, 408) on #submit
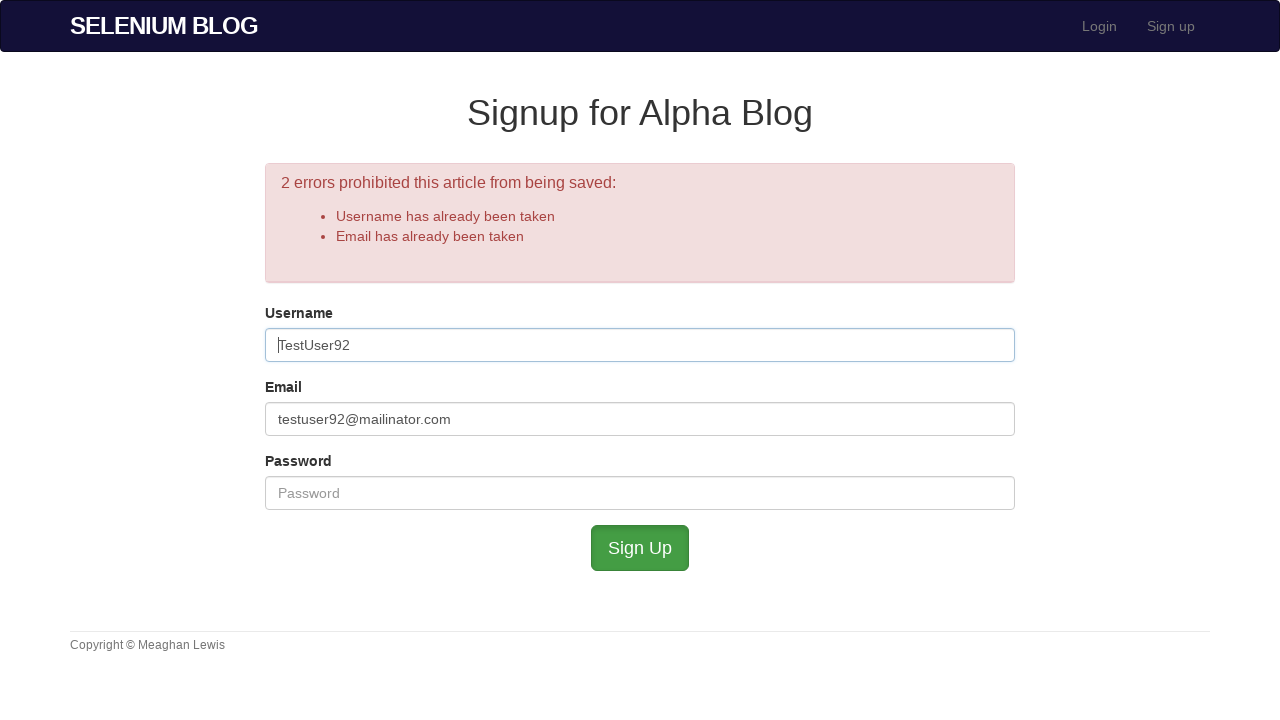

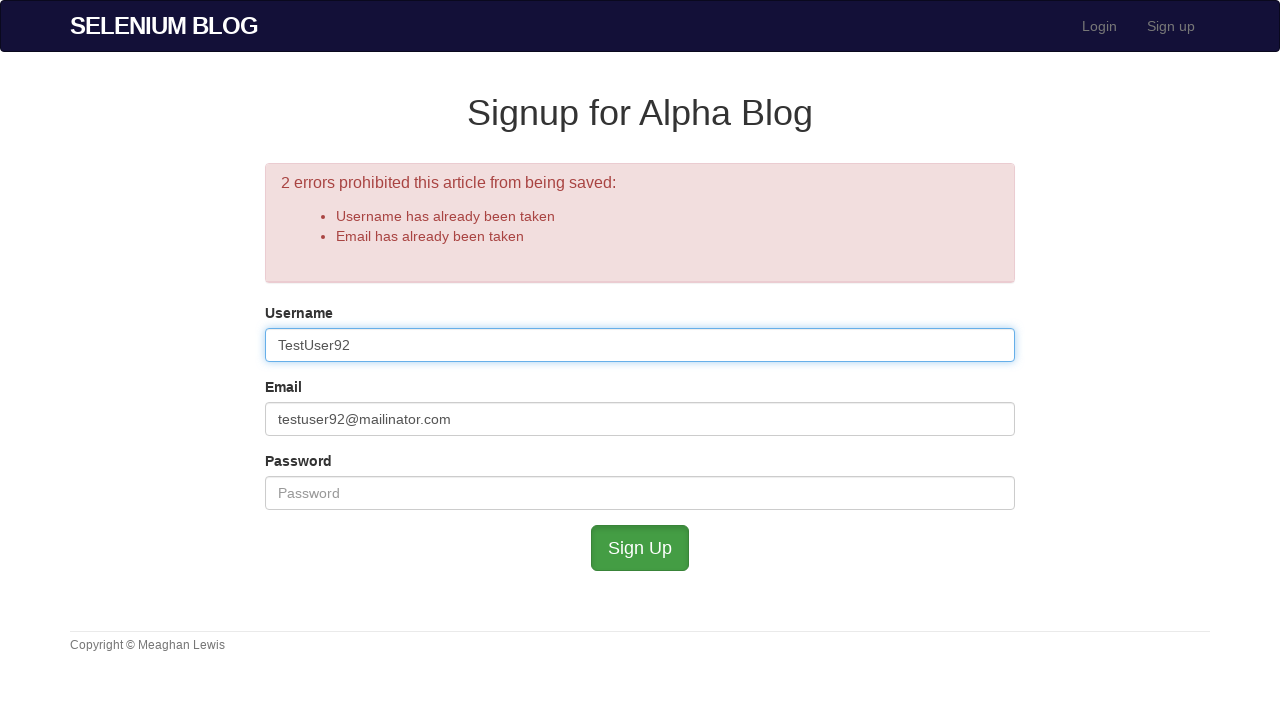